Tests checkbox functionality by clicking to select and deselect a checkbox, verifying its state changes

Starting URL: https://rahulshettyacademy.com/AutomationPractice/

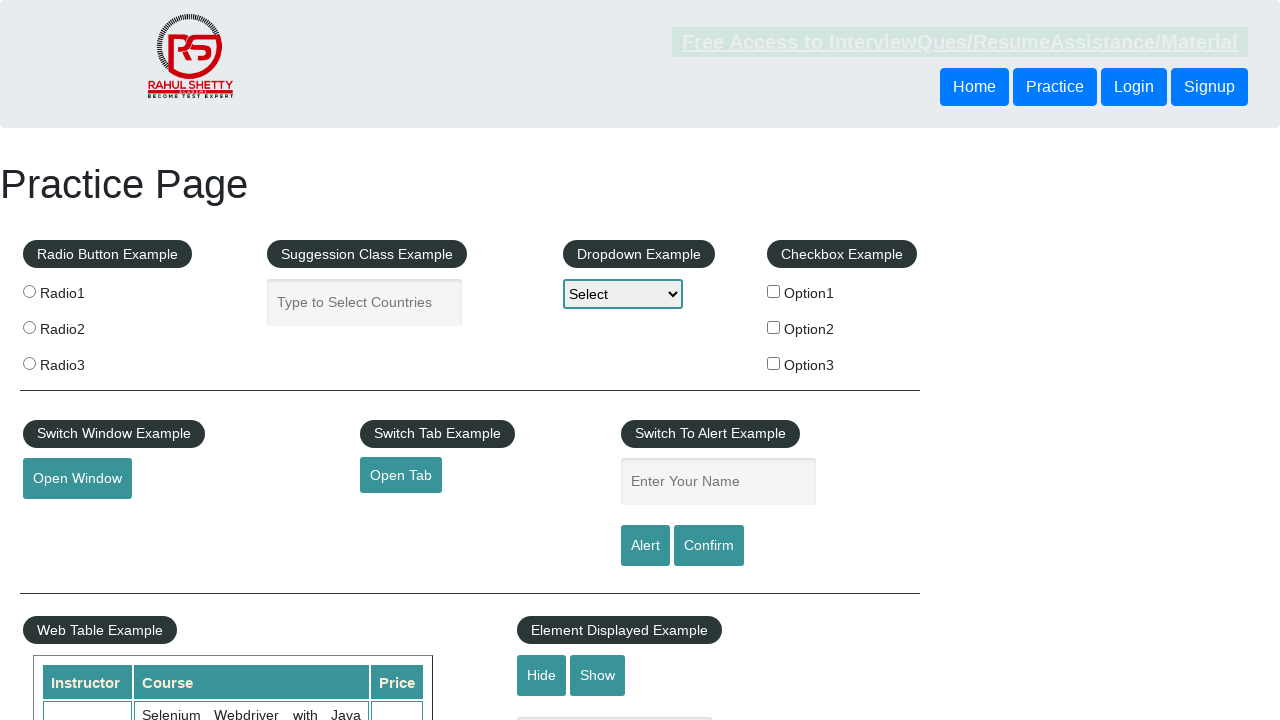

Clicked BMW checkbox to select it at (774, 291) on xpath=//label[@for='bmw']//input[@id='checkBoxOption1']
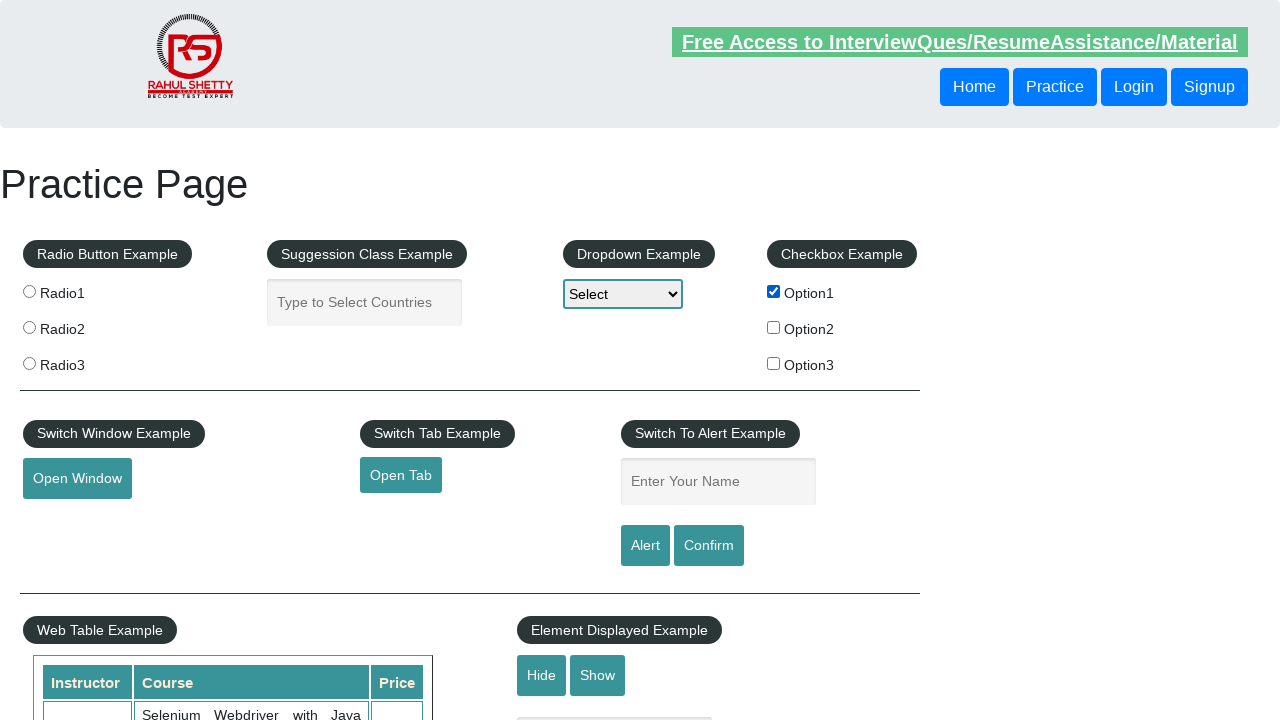

Verified BMW checkbox is selected
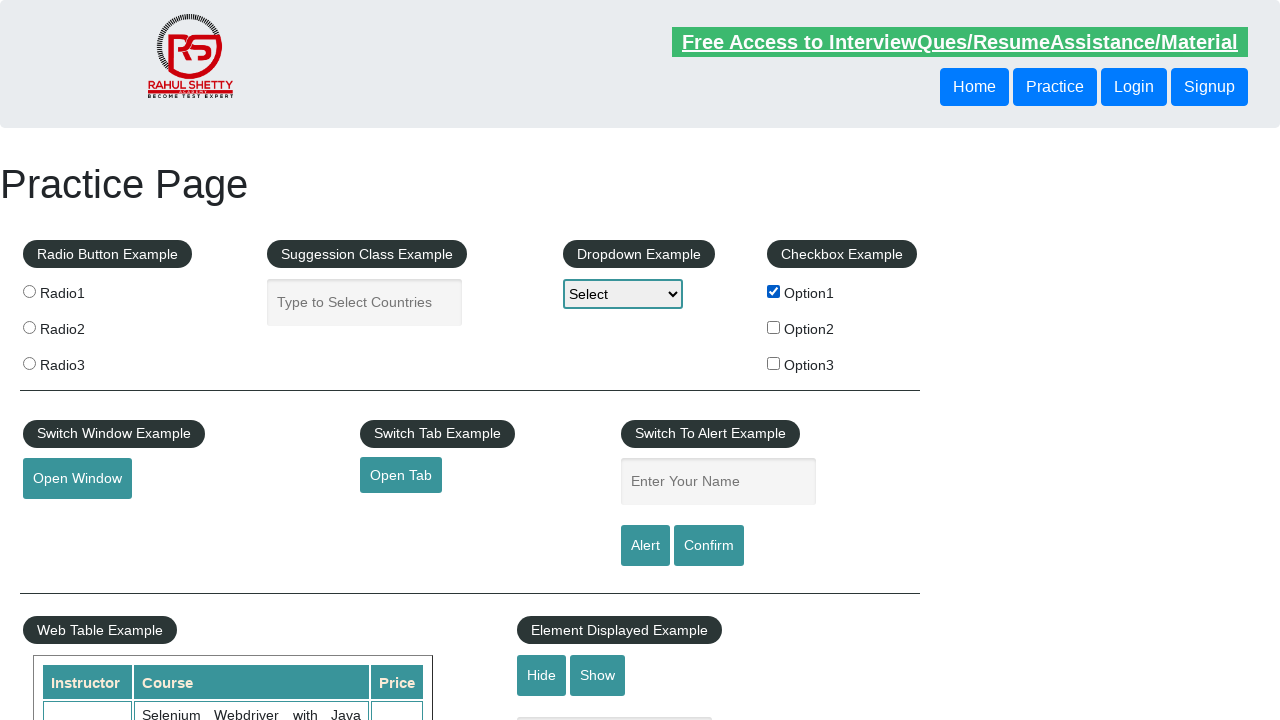

Clicked BMW checkbox to deselect it at (774, 291) on xpath=//label[@for='bmw']//input[@id='checkBoxOption1']
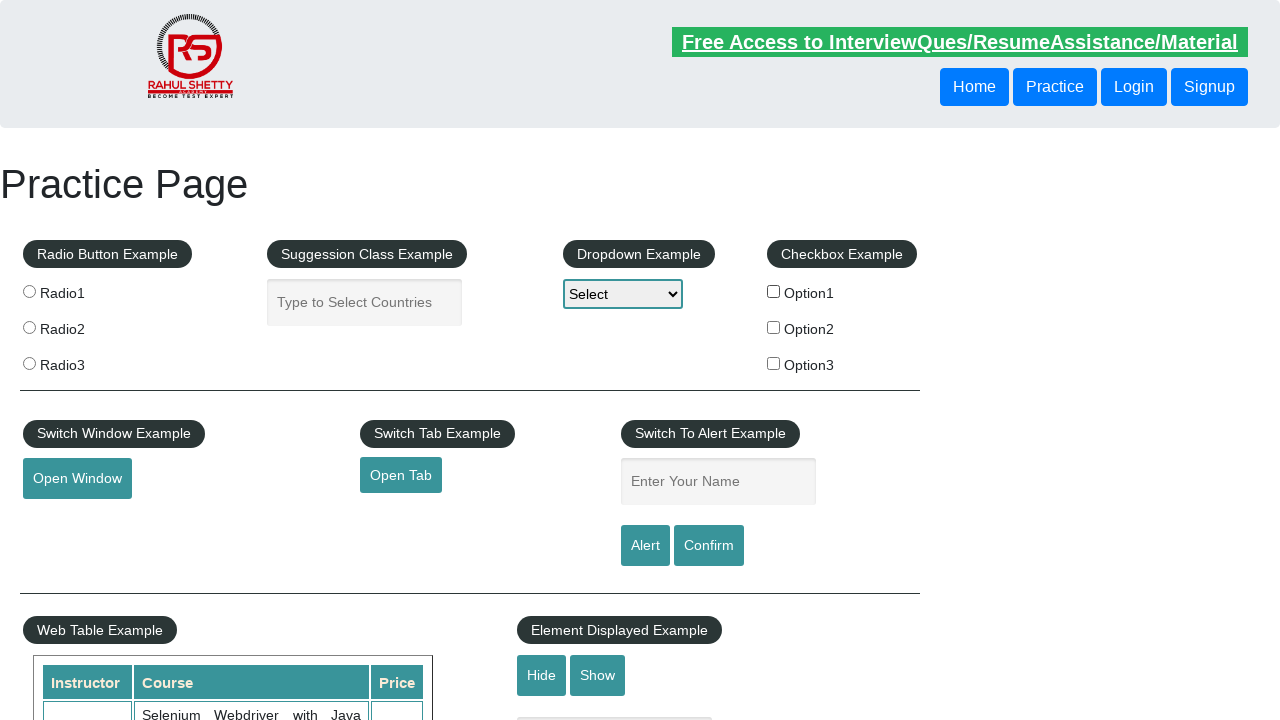

Verified BMW checkbox is deselected
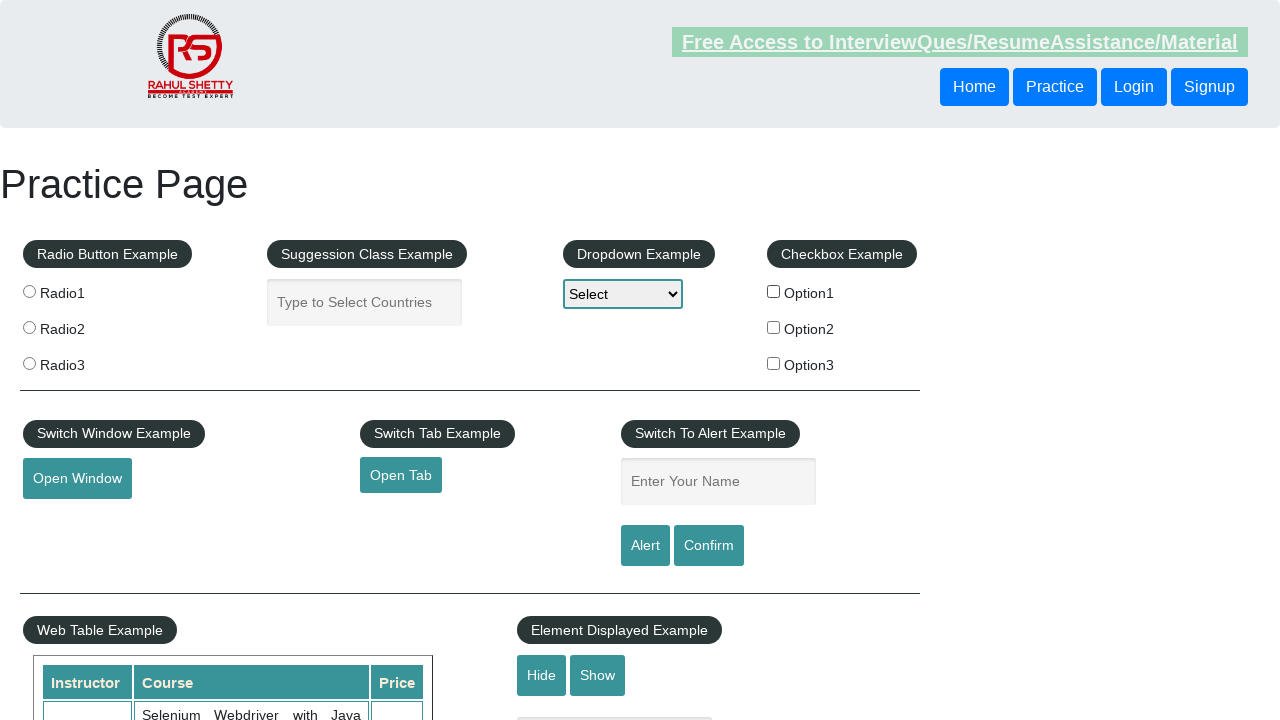

Retrieved total checkbox count: 3
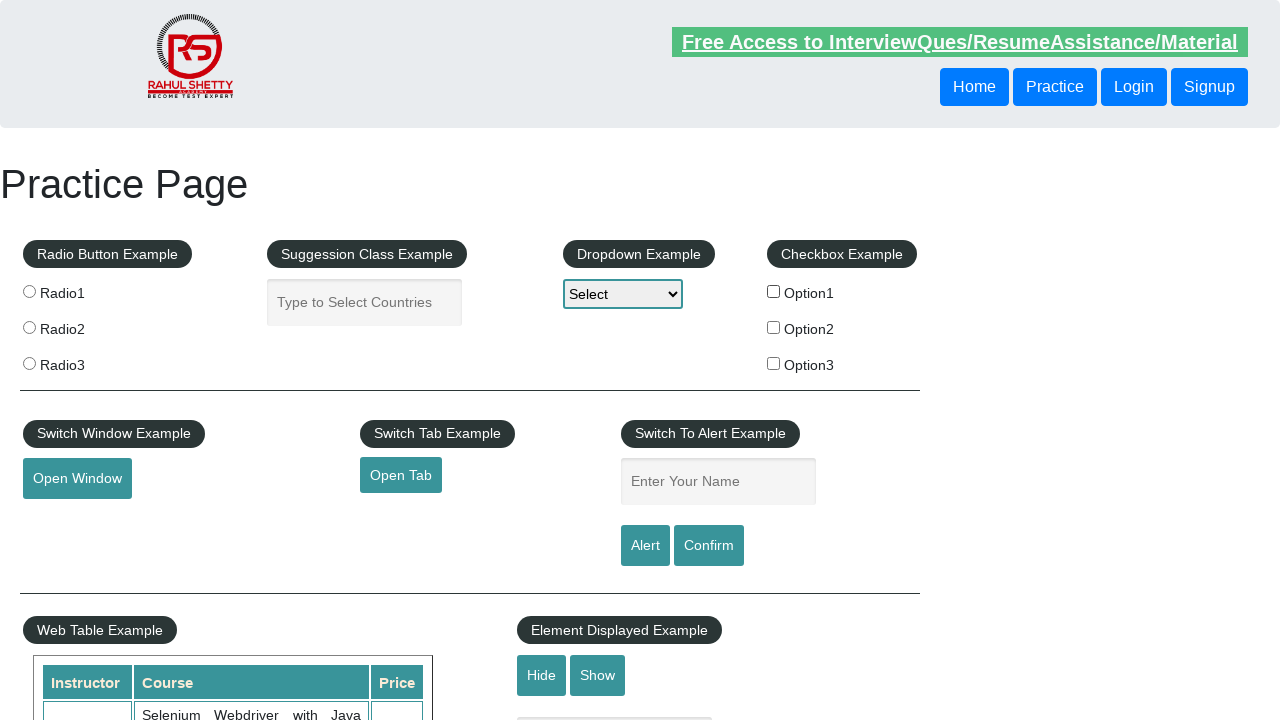

Printed checkbox count: 3
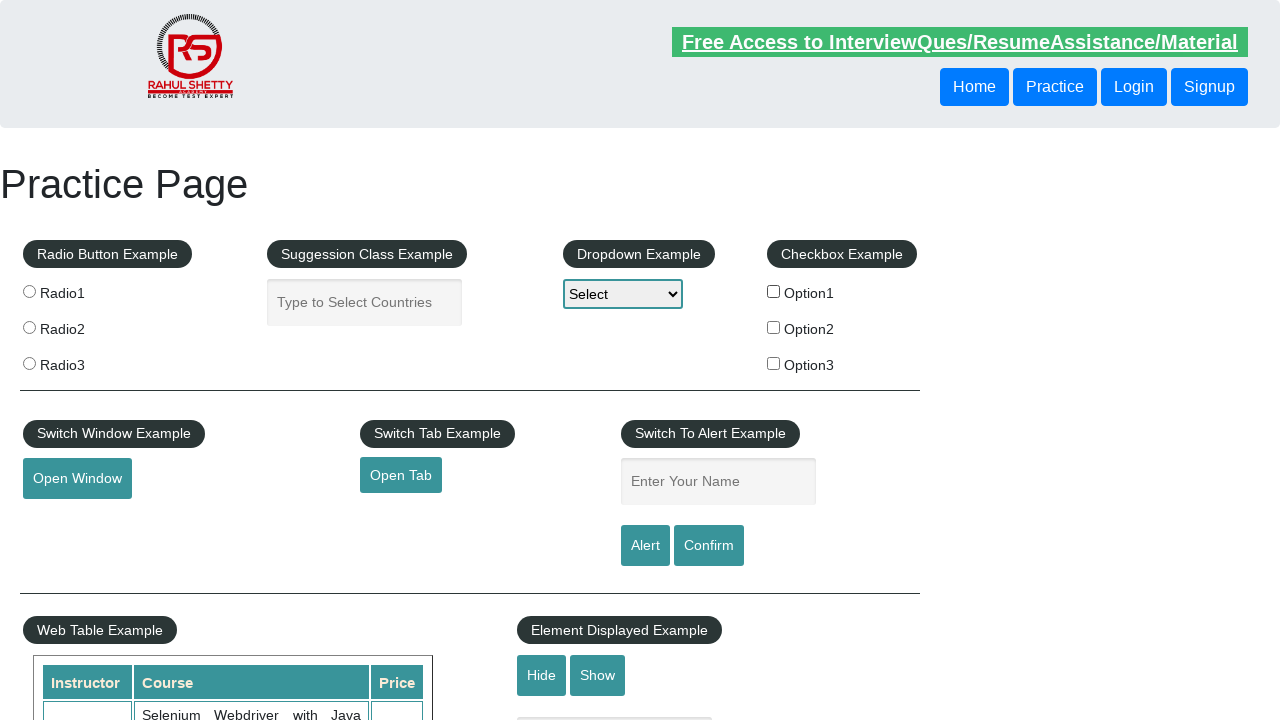

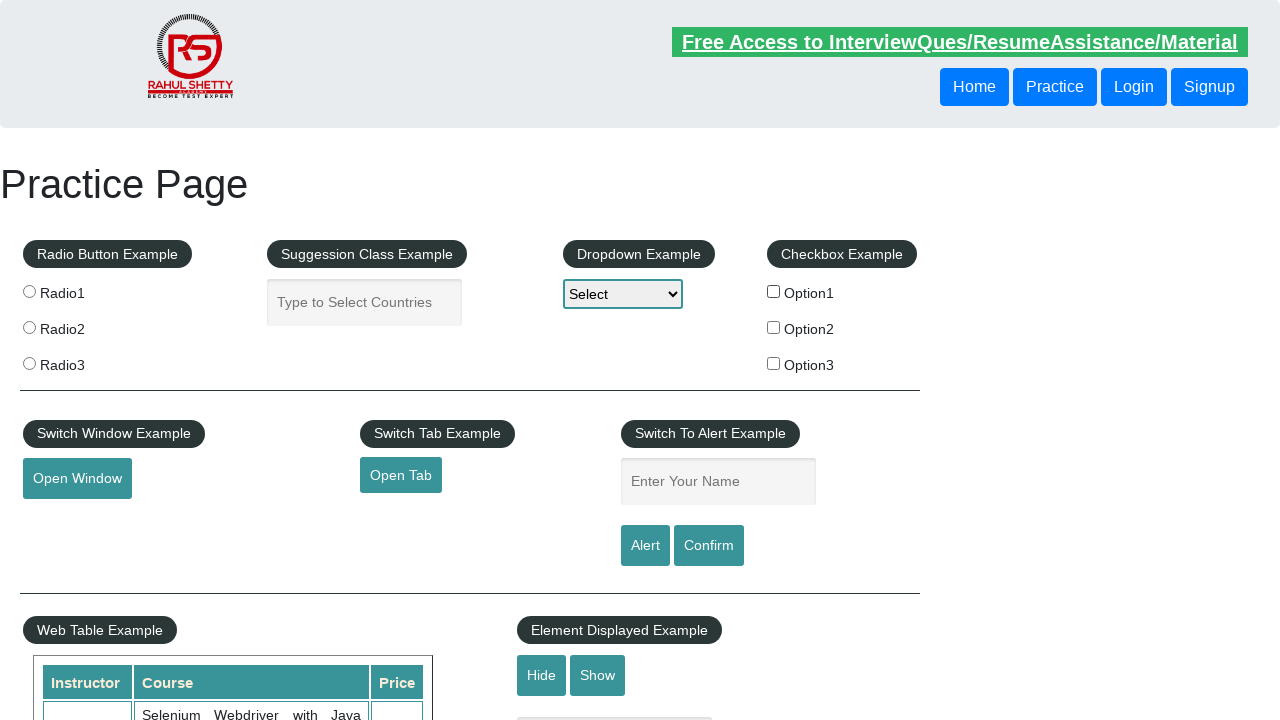